Tests dragging a marker on a Leaflet map by clicking on an element and then modifying the marker's position via JavaScript

Starting URL: https://www.navigator.ba/#/categories

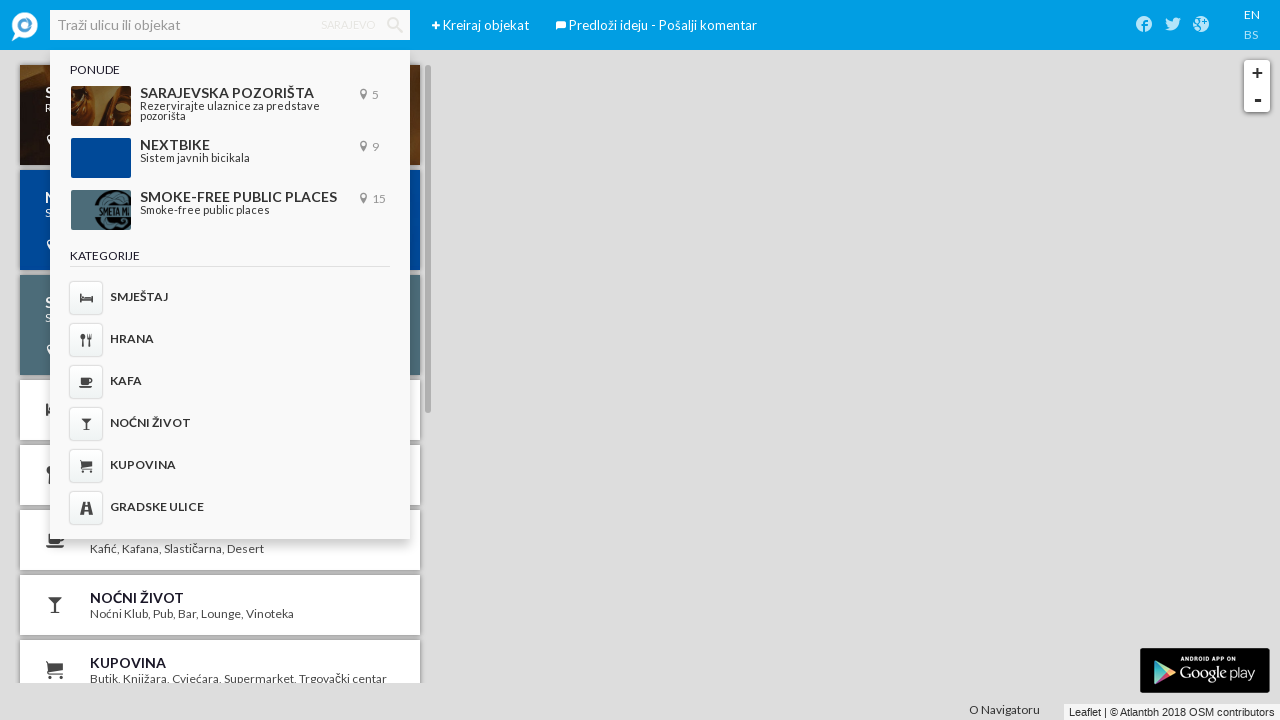

Clicked on category element to reveal the marker at (436, 26) on #ember566
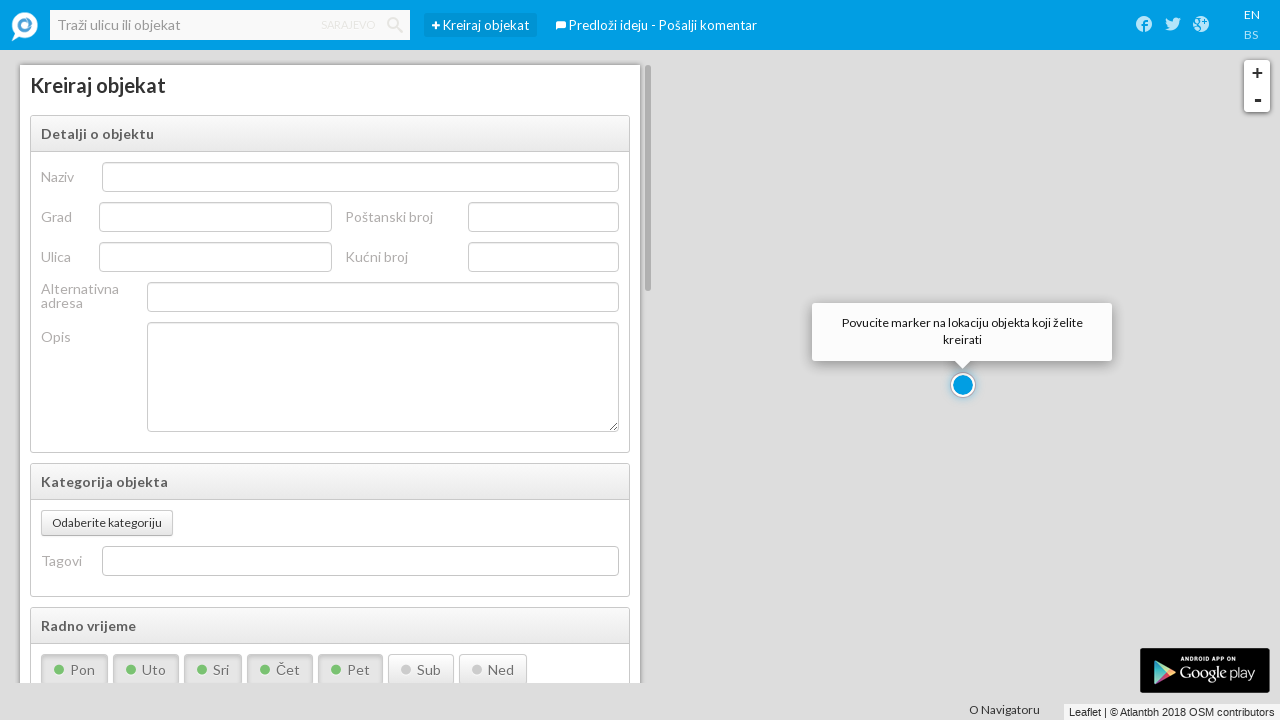

Draggable marker appeared on the Leaflet map
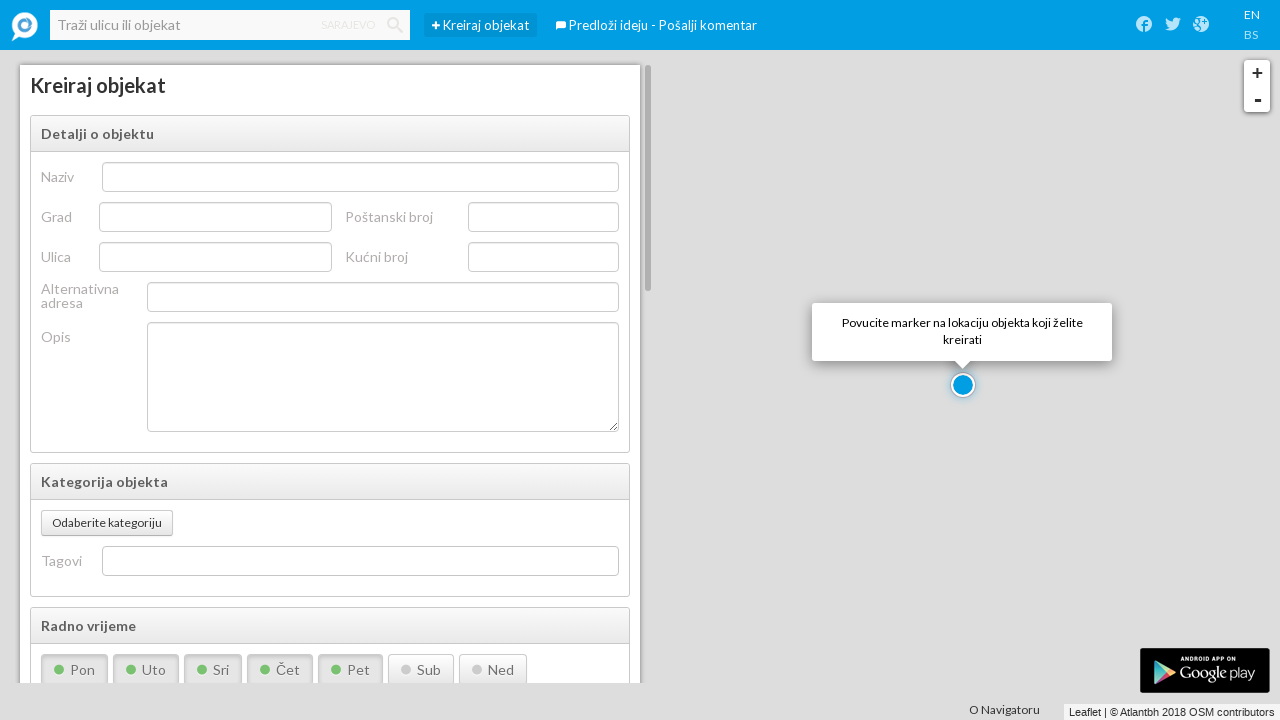

Modified marker position via JavaScript to translate3d(732px, 325px, 90px)
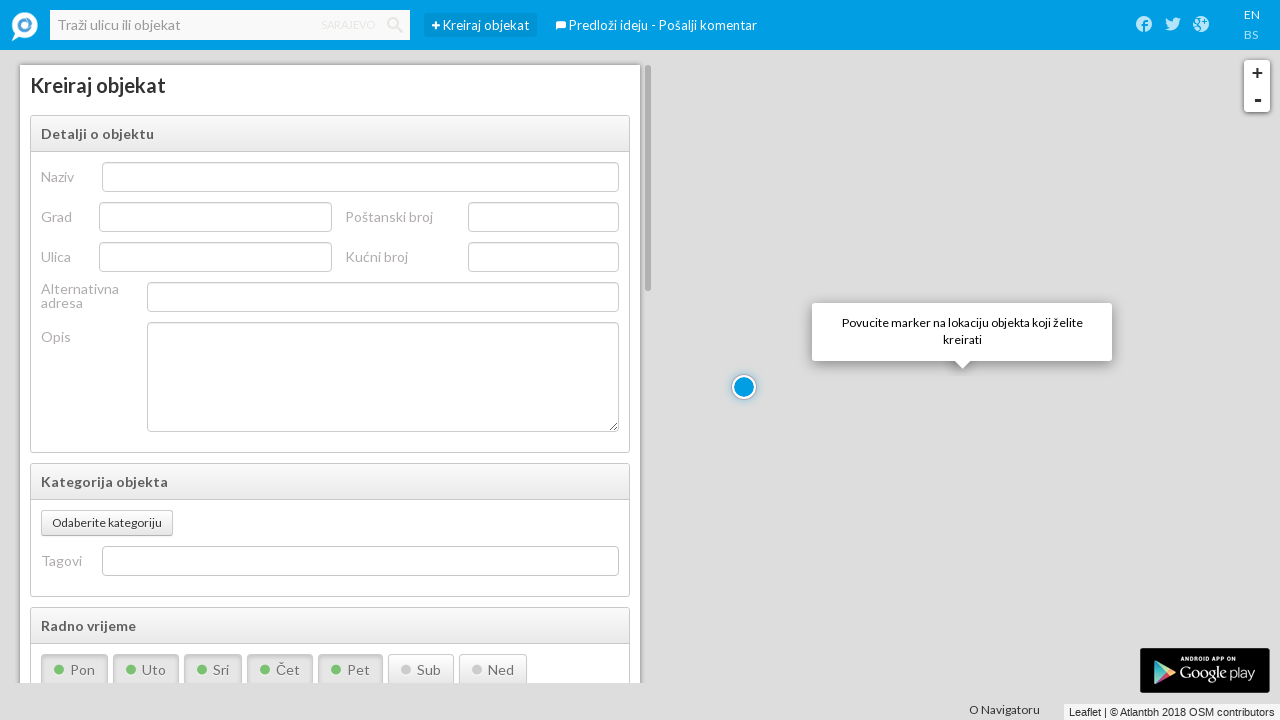

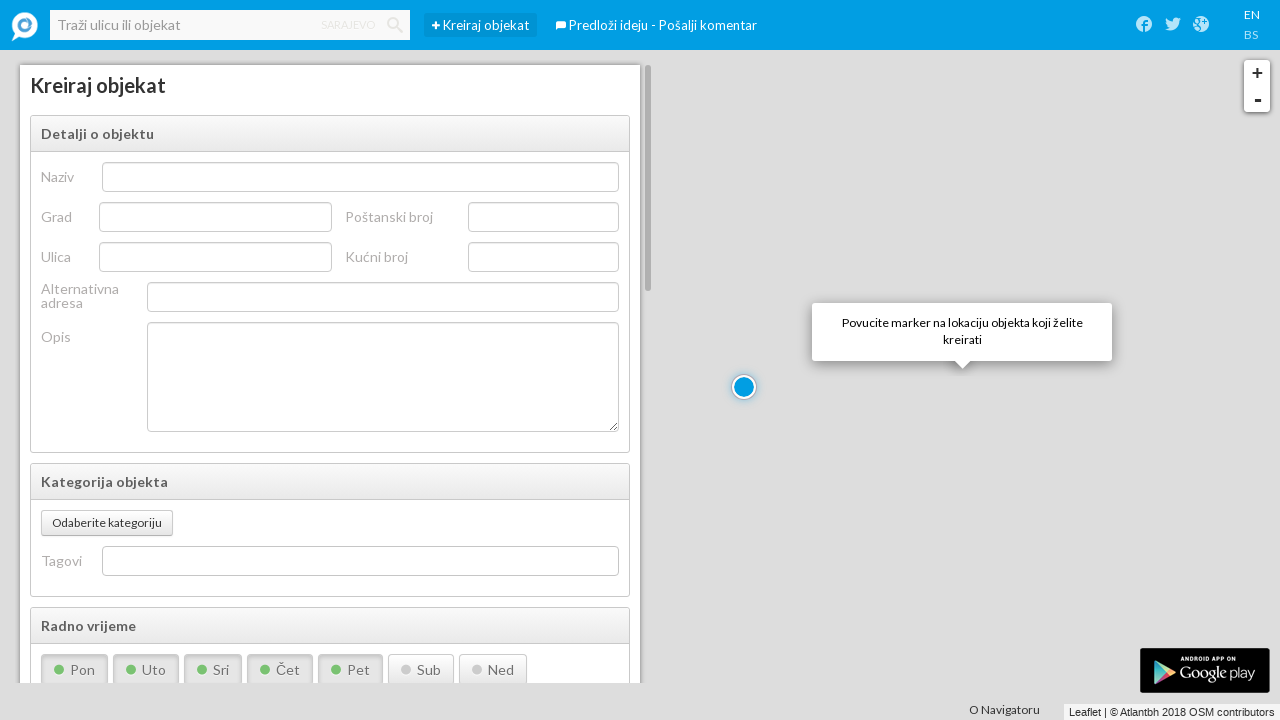